Tests dynamic loading functionality by clicking a button and waiting for dynamically loaded content to appear, then verifying the loaded text displays "Hello World!"

Starting URL: https://the-internet.herokuapp.com/dynamic_loading/1

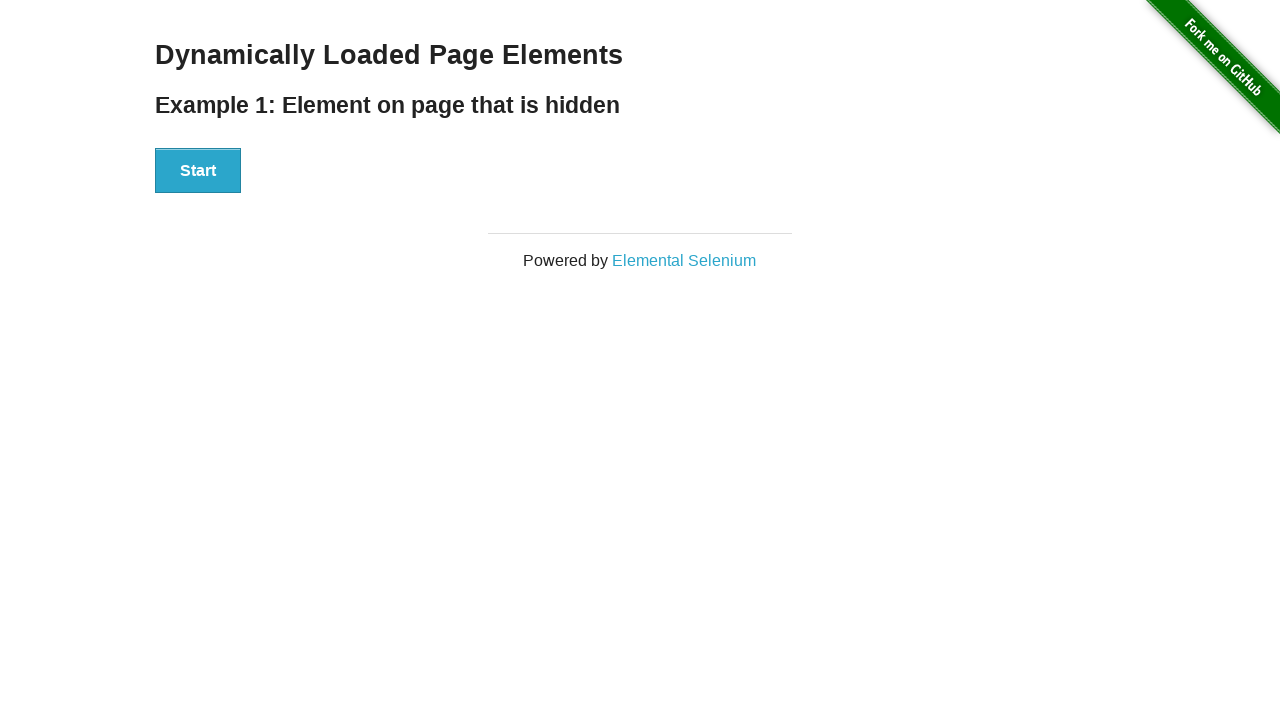

Clicked the start button to trigger dynamic loading at (198, 171) on button
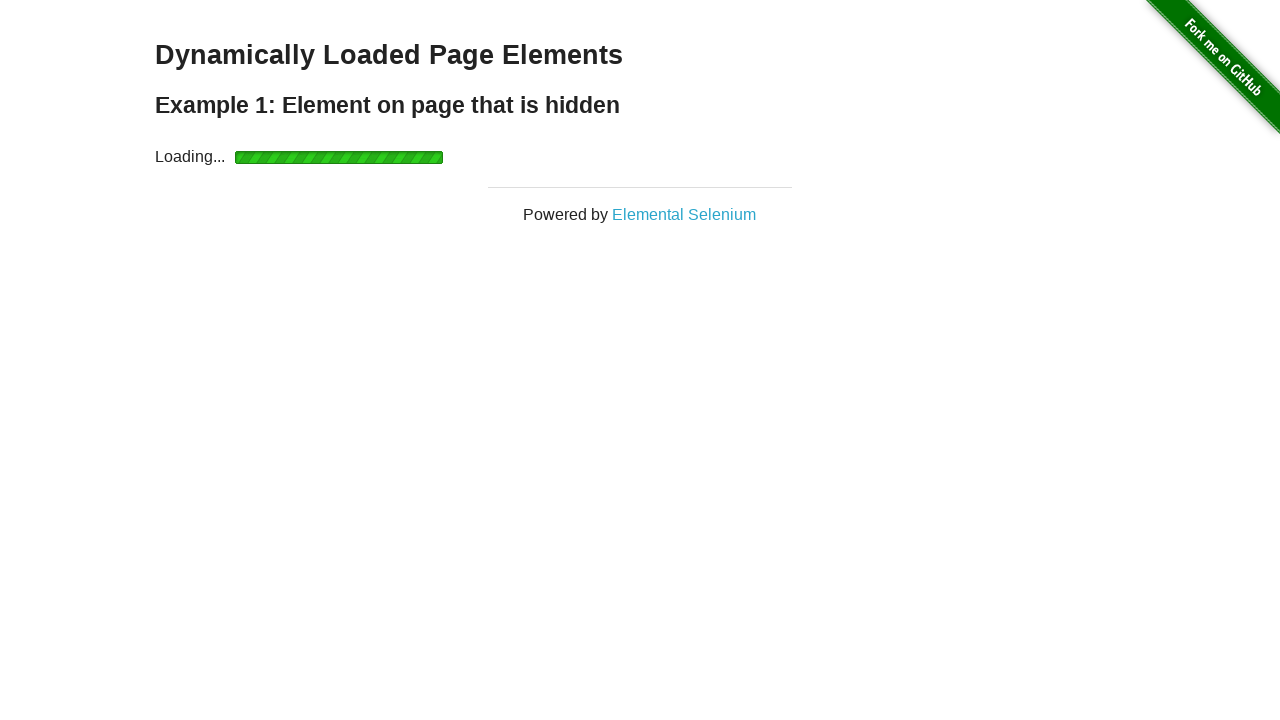

Waited for the finish text to become visible
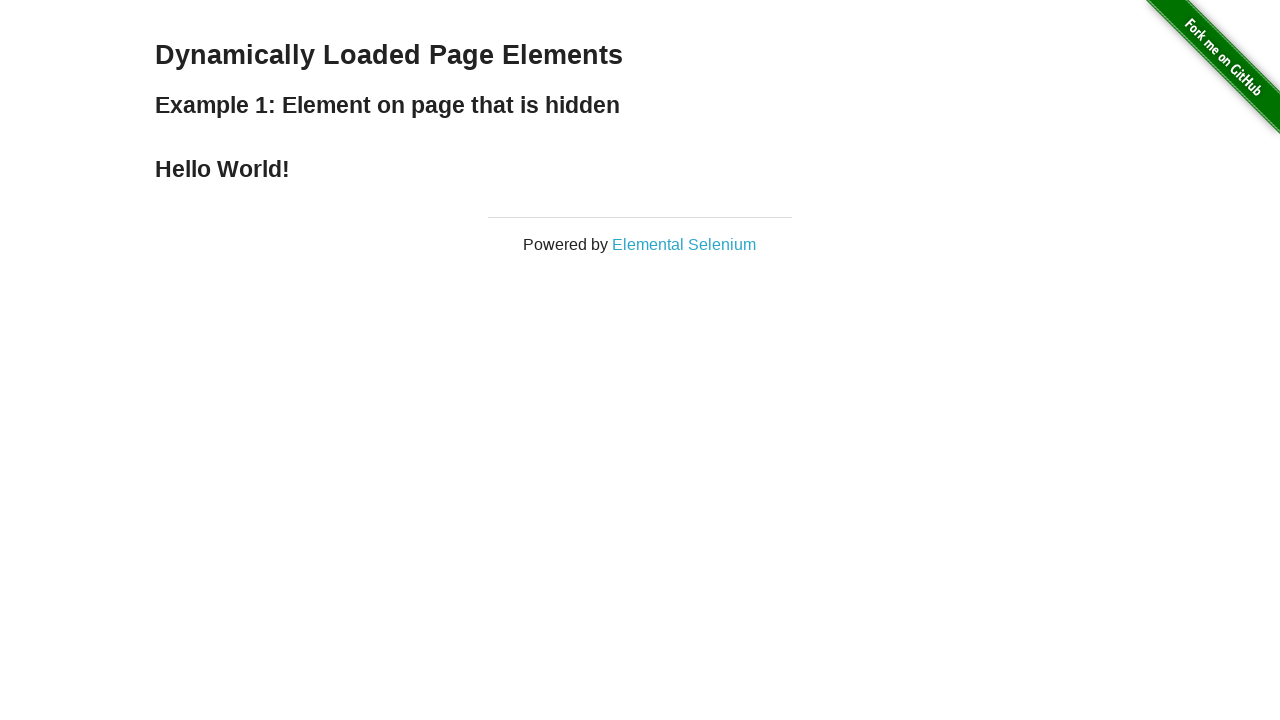

Verified that the loaded content displays 'Hello World!'
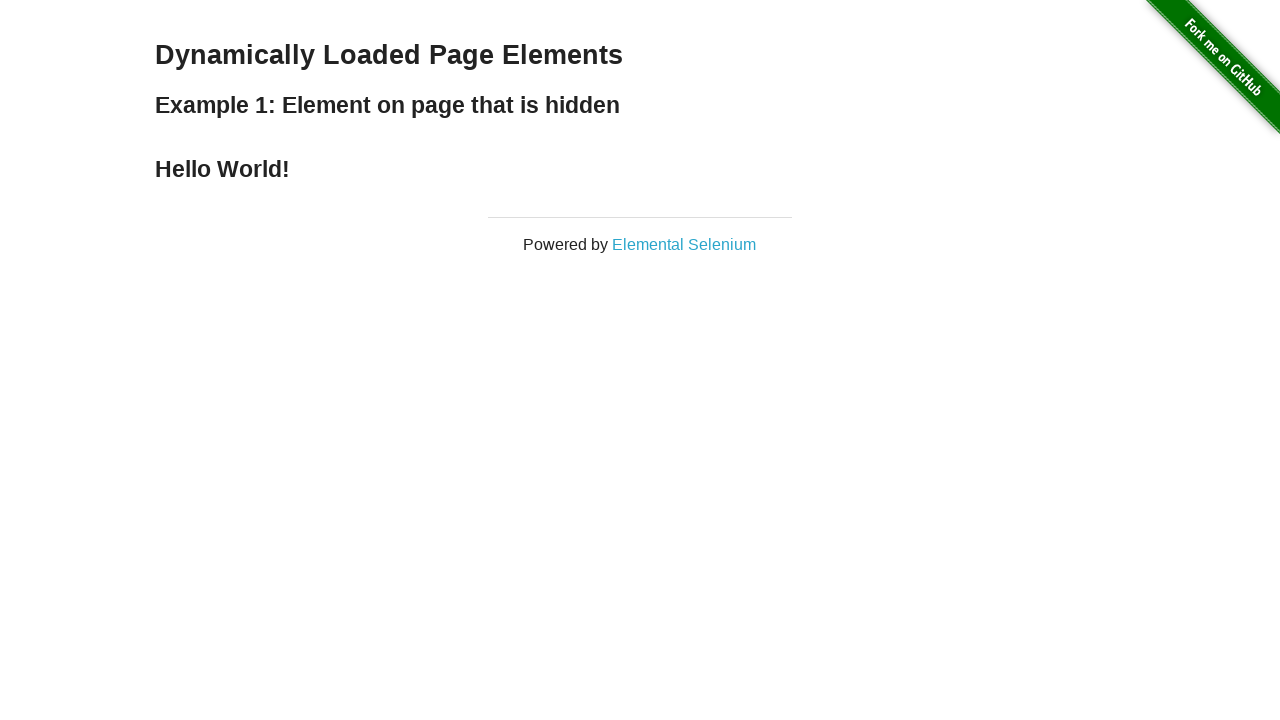

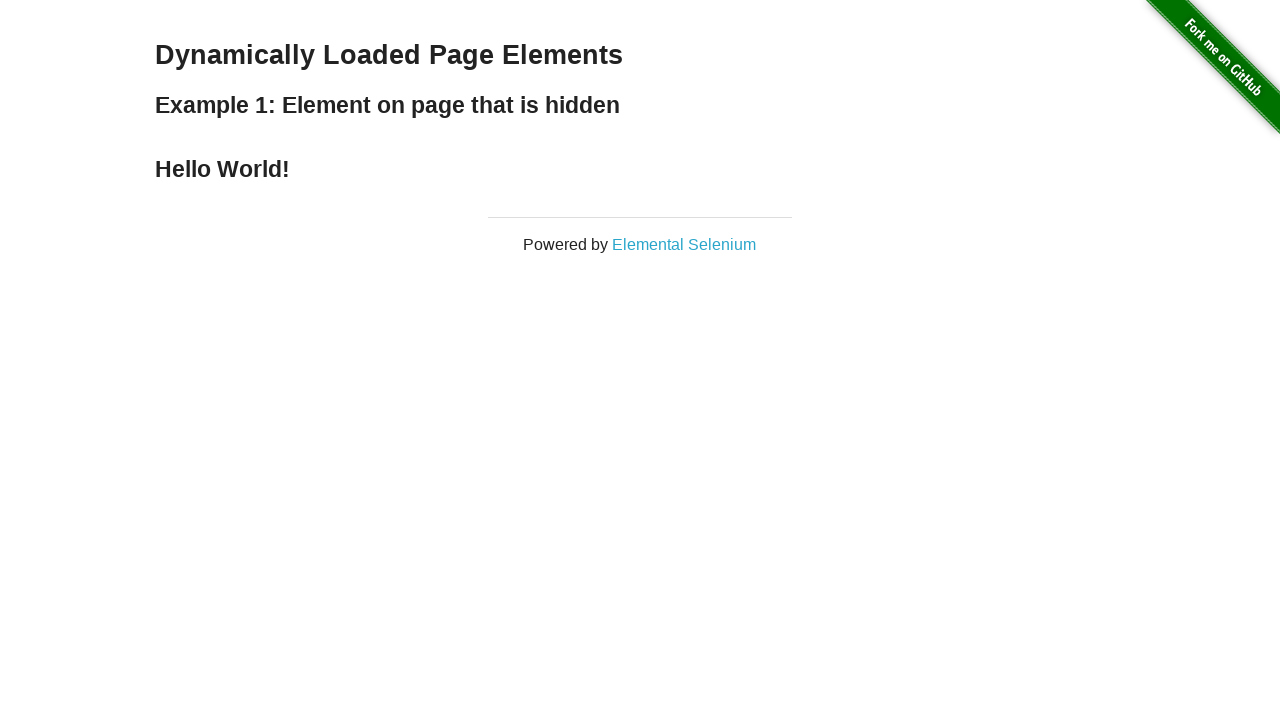